Tests un-marking todo items as complete by unchecking their checkboxes

Starting URL: https://demo.playwright.dev/todomvc

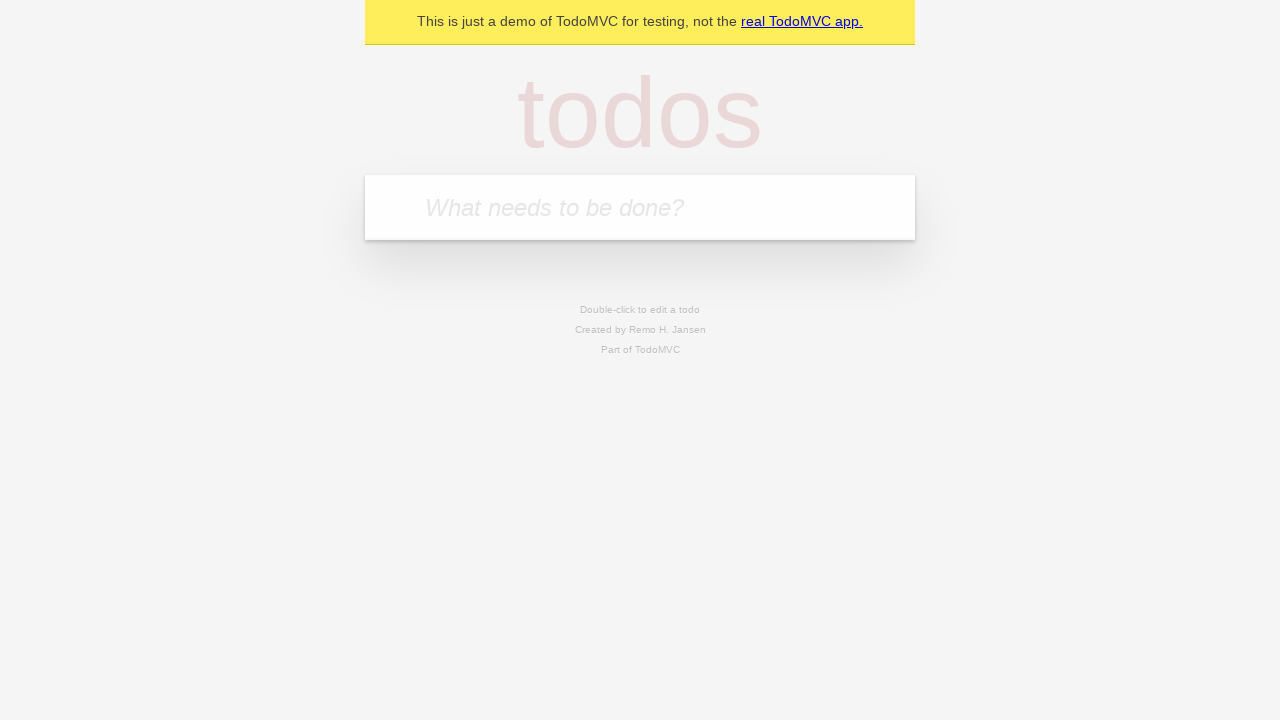

Located the new todo input field
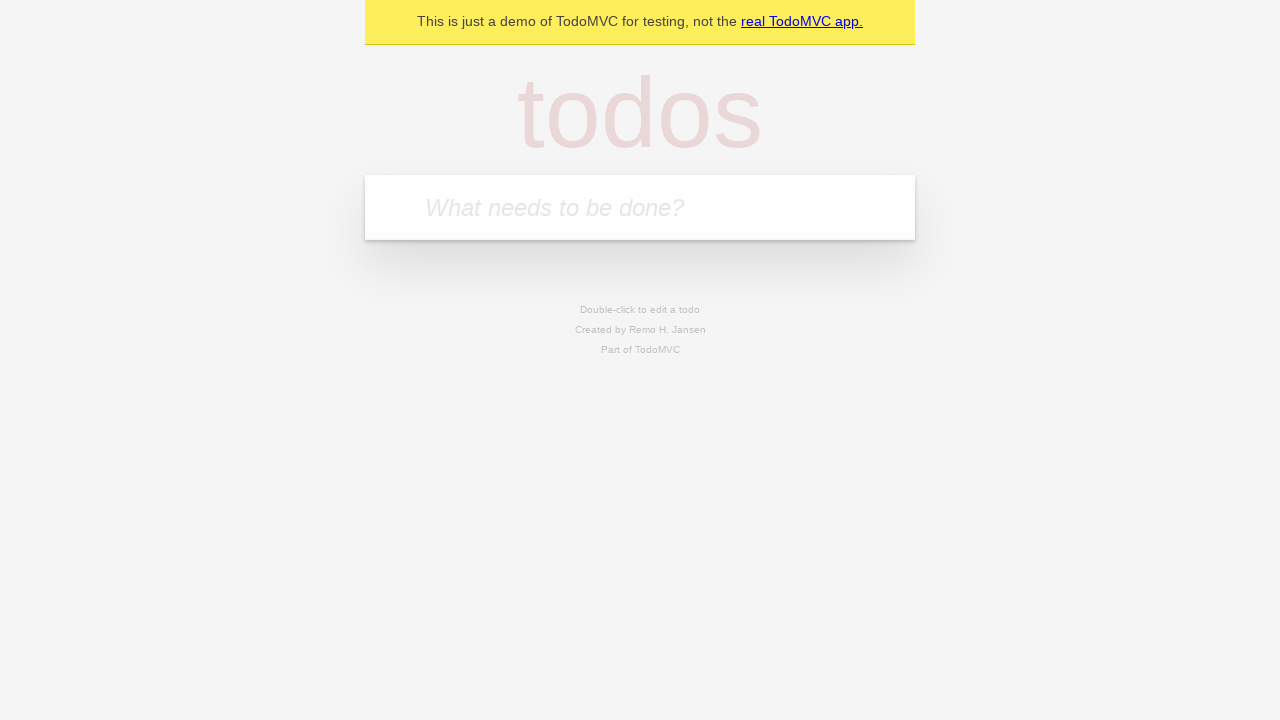

Filled todo input with 'buy some cheese' on internal:attr=[placeholder="What needs to be done?"i]
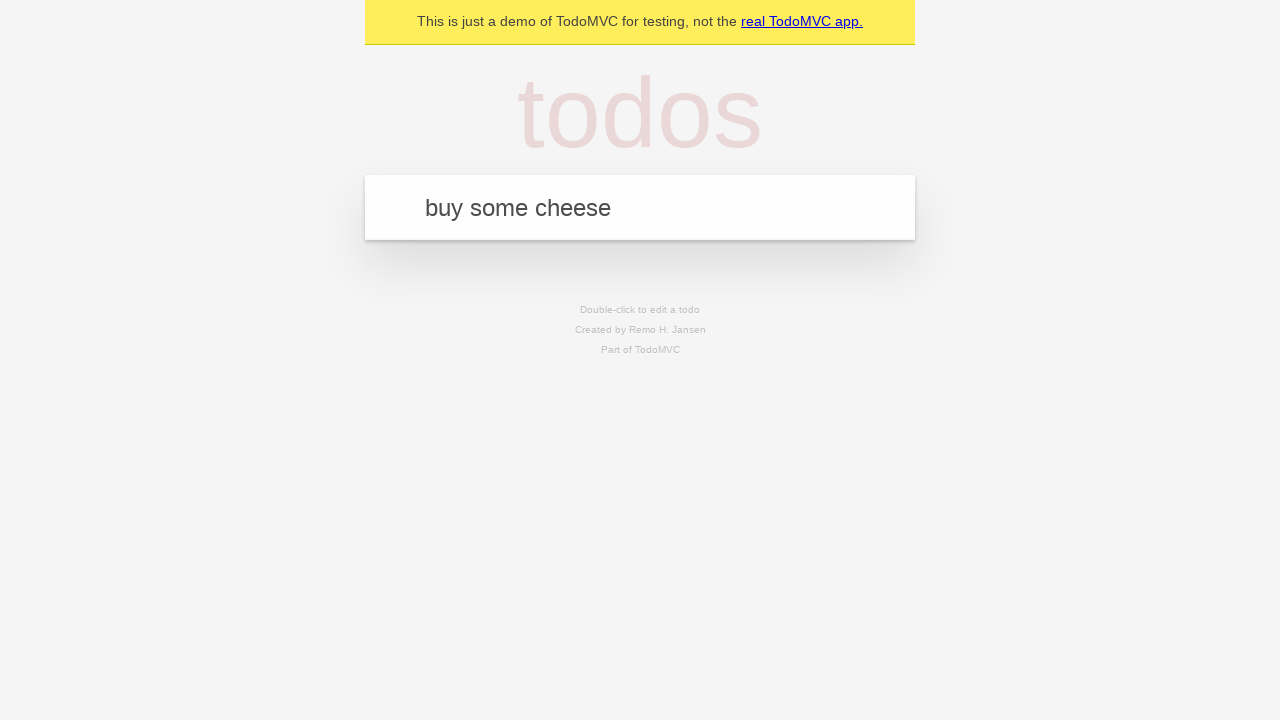

Pressed Enter to create todo item 'buy some cheese' on internal:attr=[placeholder="What needs to be done?"i]
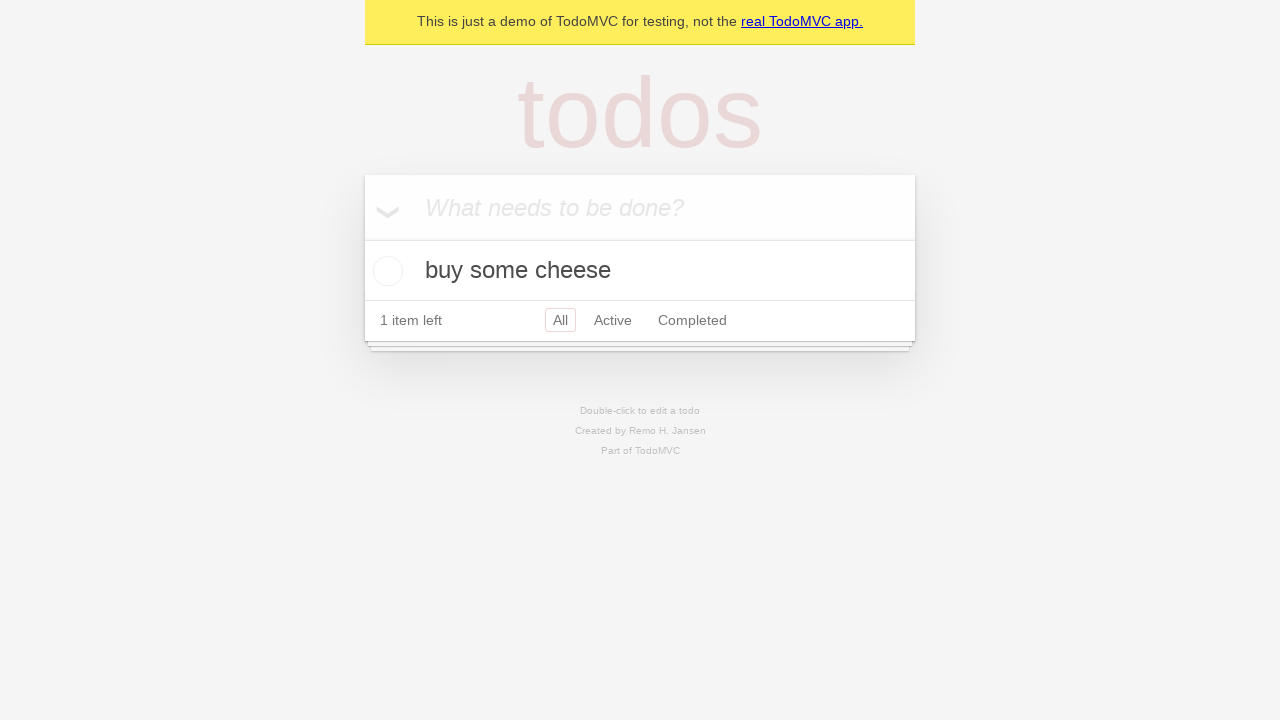

Filled todo input with 'feed the cat' on internal:attr=[placeholder="What needs to be done?"i]
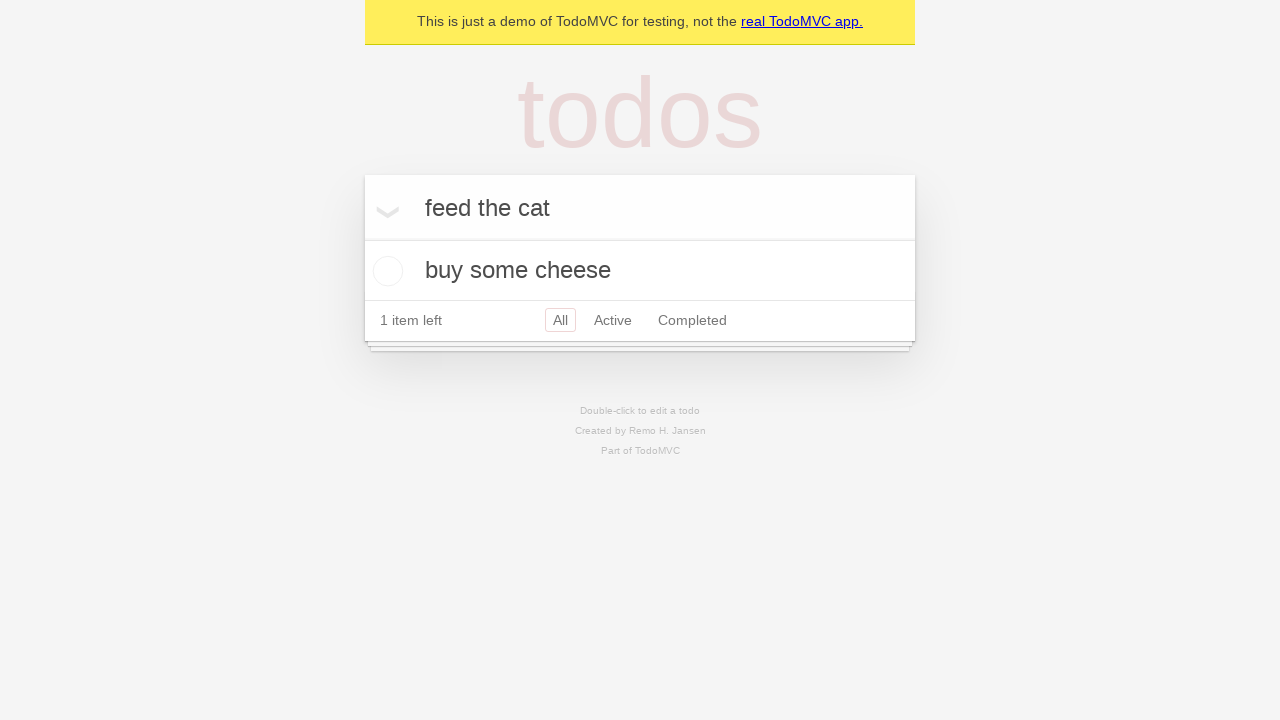

Pressed Enter to create todo item 'feed the cat' on internal:attr=[placeholder="What needs to be done?"i]
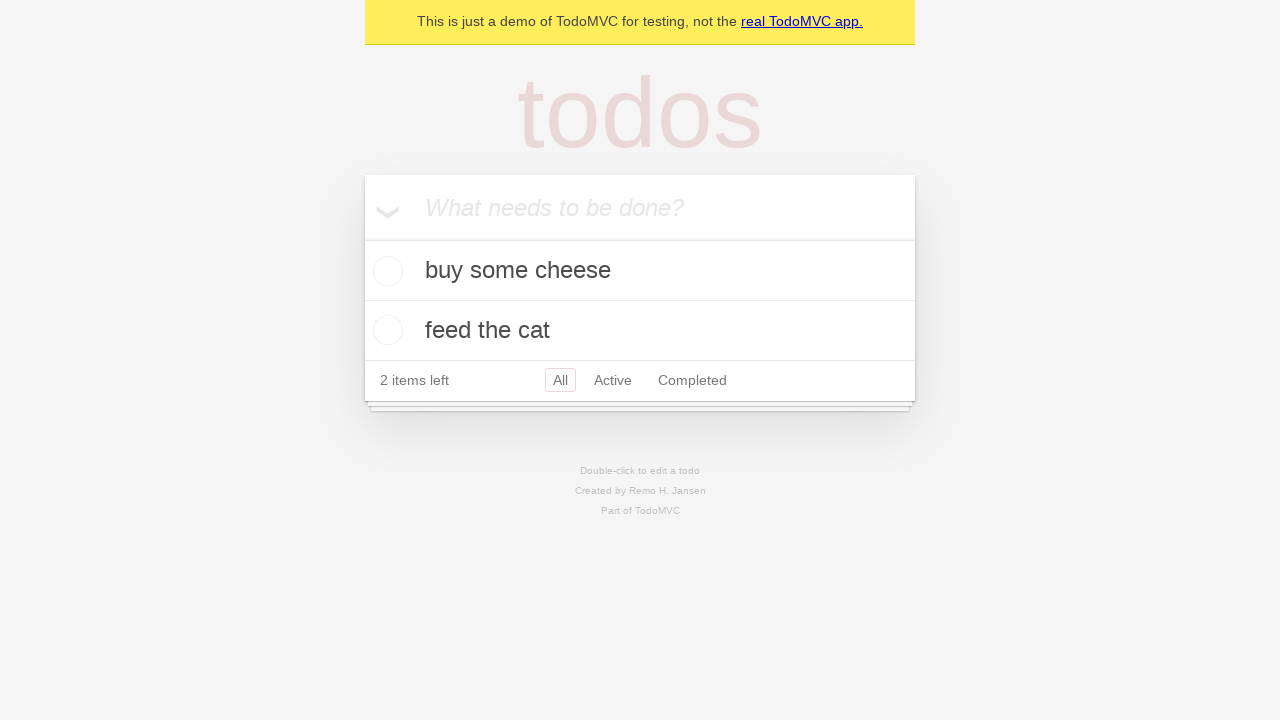

Located the first todo item
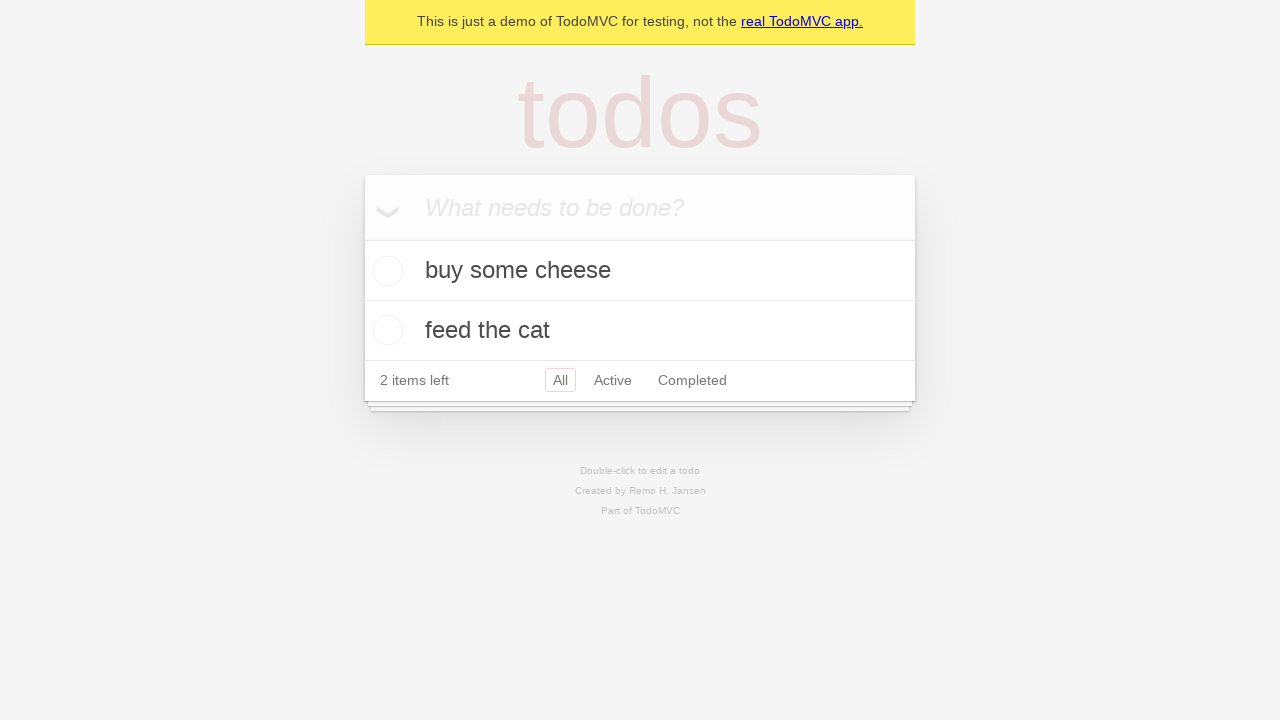

Located the checkbox for the first todo item
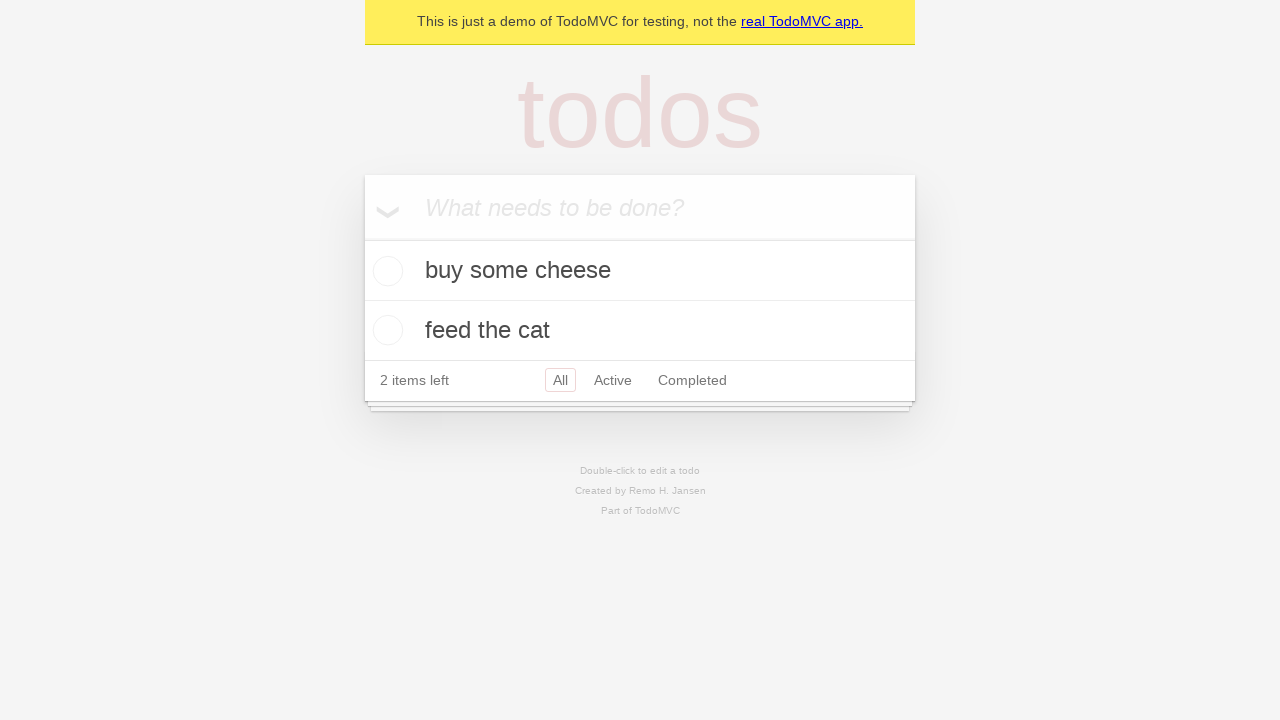

Checked the first todo item as complete at (385, 271) on internal:testid=[data-testid="todo-item"s] >> nth=0 >> internal:role=checkbox
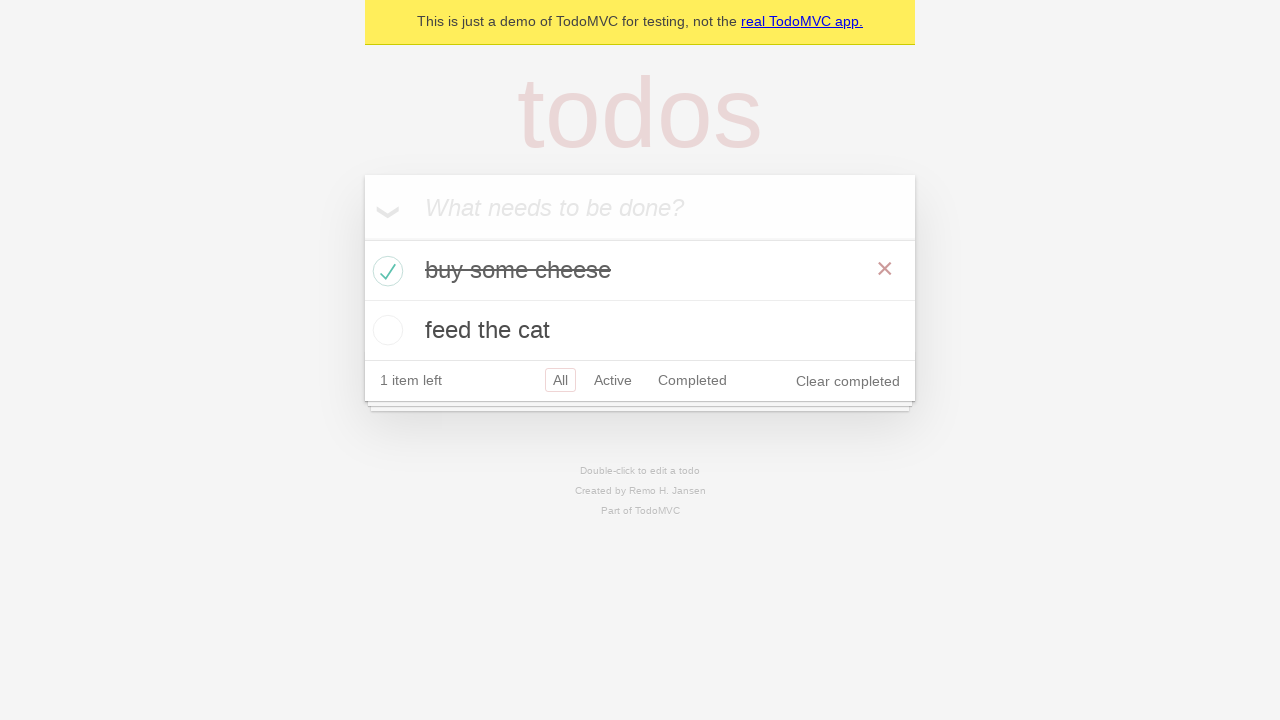

Unchecked the first todo item to mark it as incomplete at (385, 271) on internal:testid=[data-testid="todo-item"s] >> nth=0 >> internal:role=checkbox
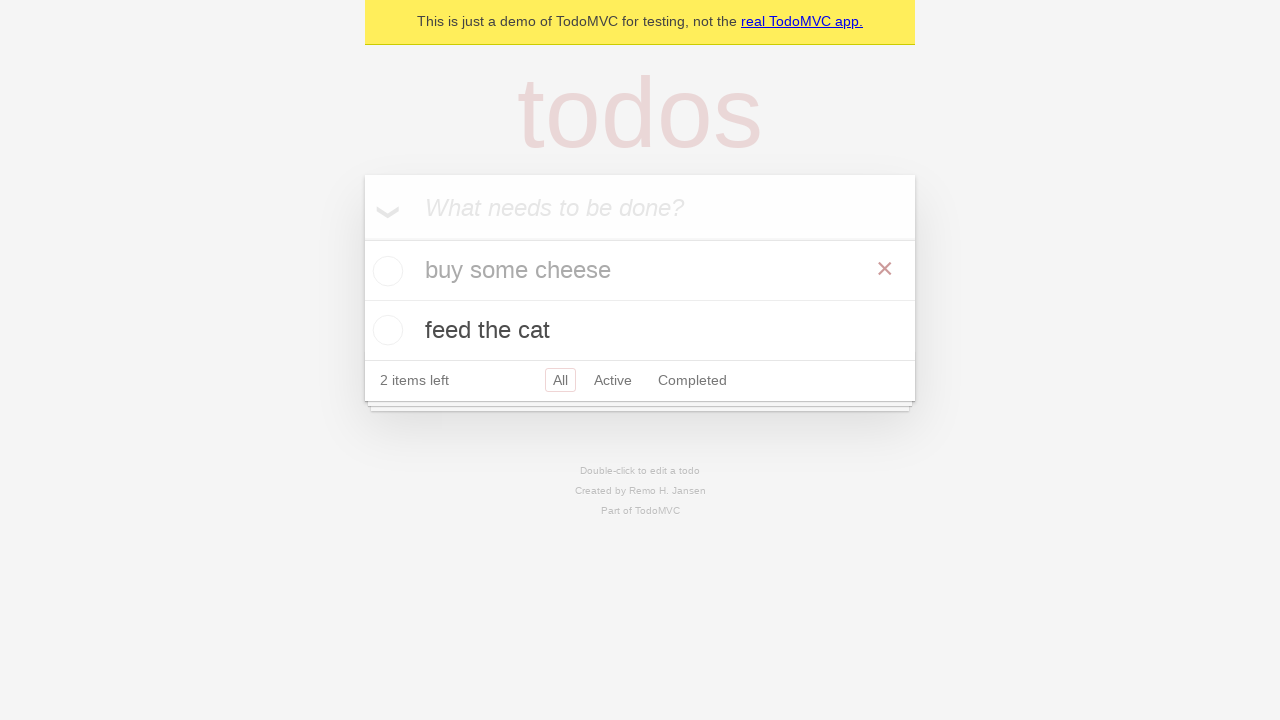

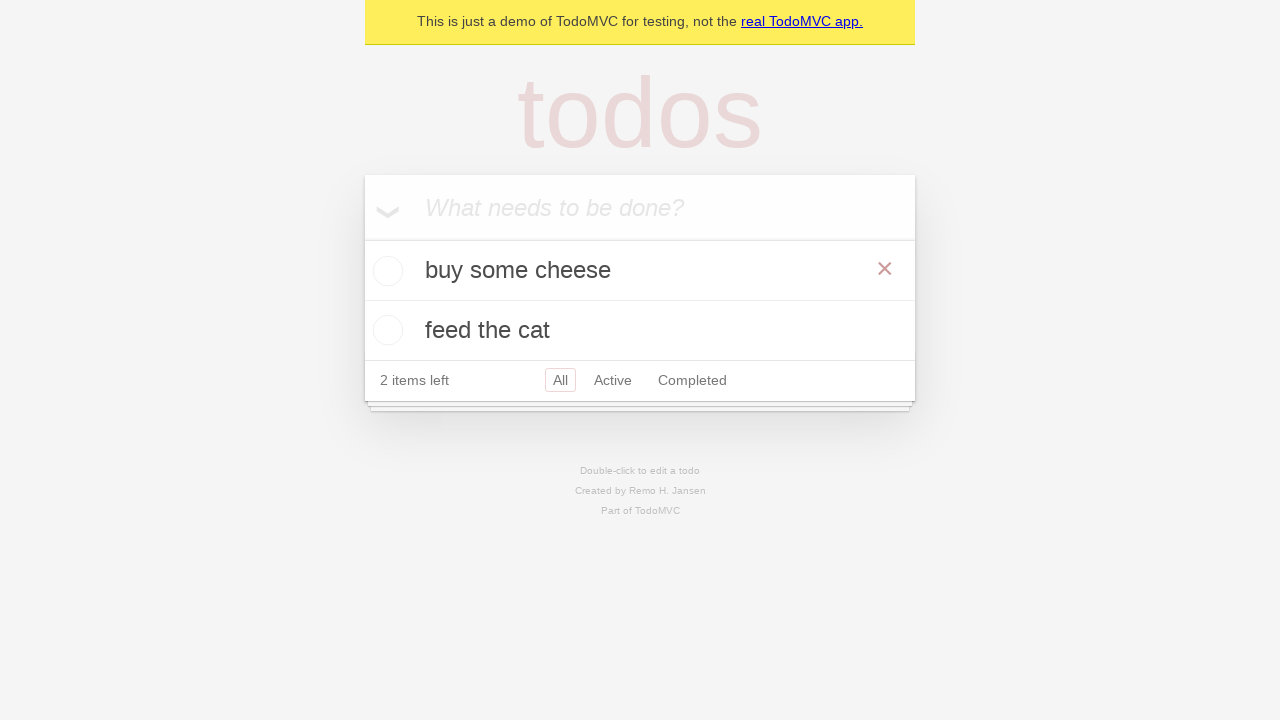